Tests that completed items are removed when clicking the Clear completed button

Starting URL: https://demo.playwright.dev/todomvc

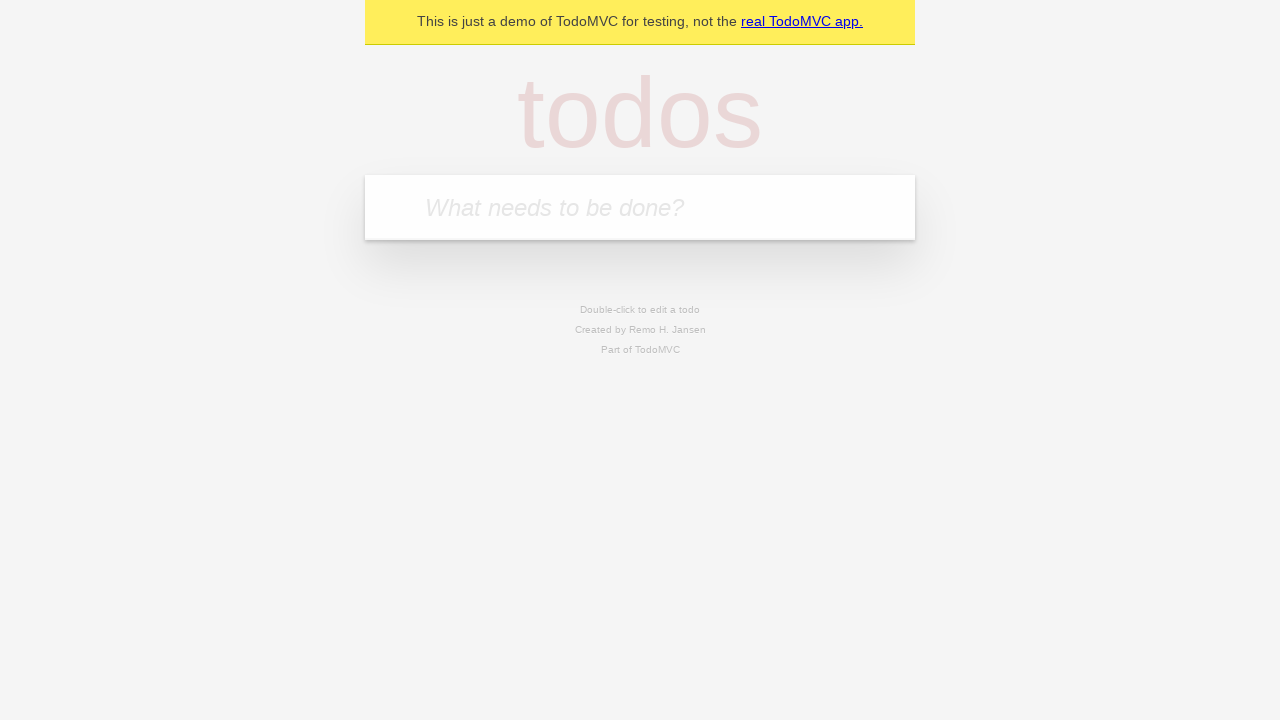

Filled todo input with 'buy some cheese' on internal:attr=[placeholder="What needs to be done?"i]
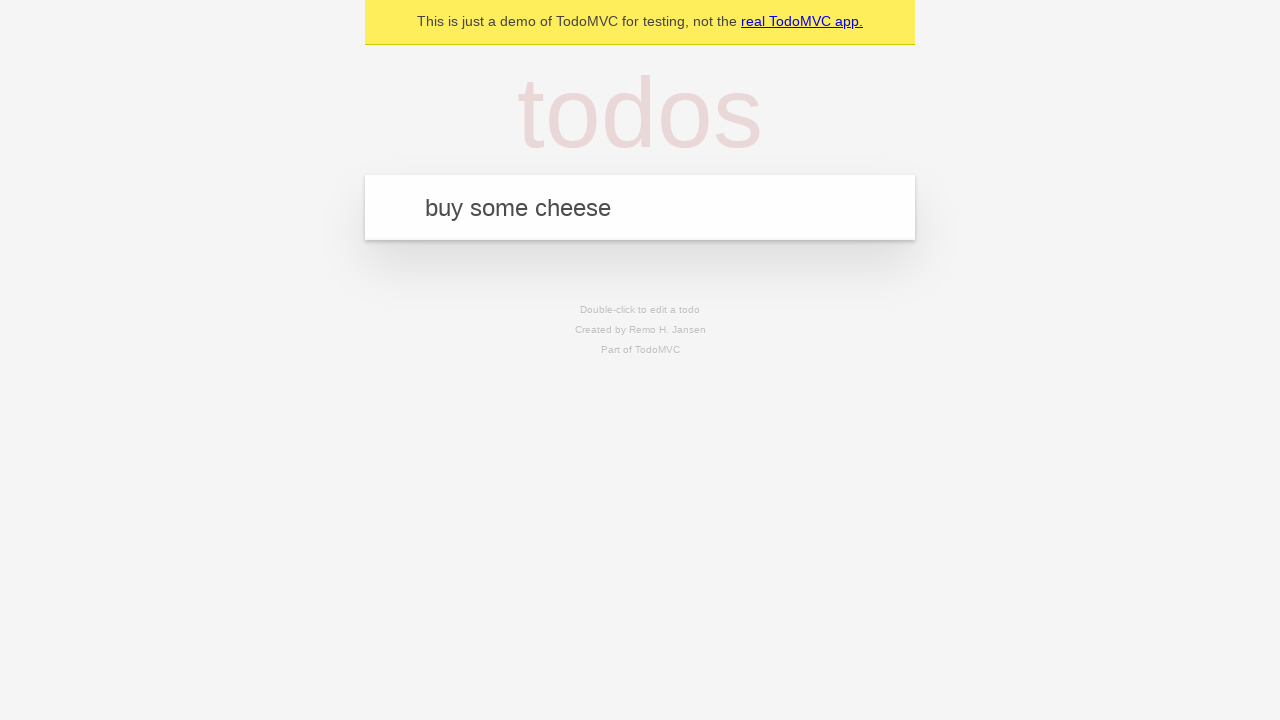

Pressed Enter to add first todo on internal:attr=[placeholder="What needs to be done?"i]
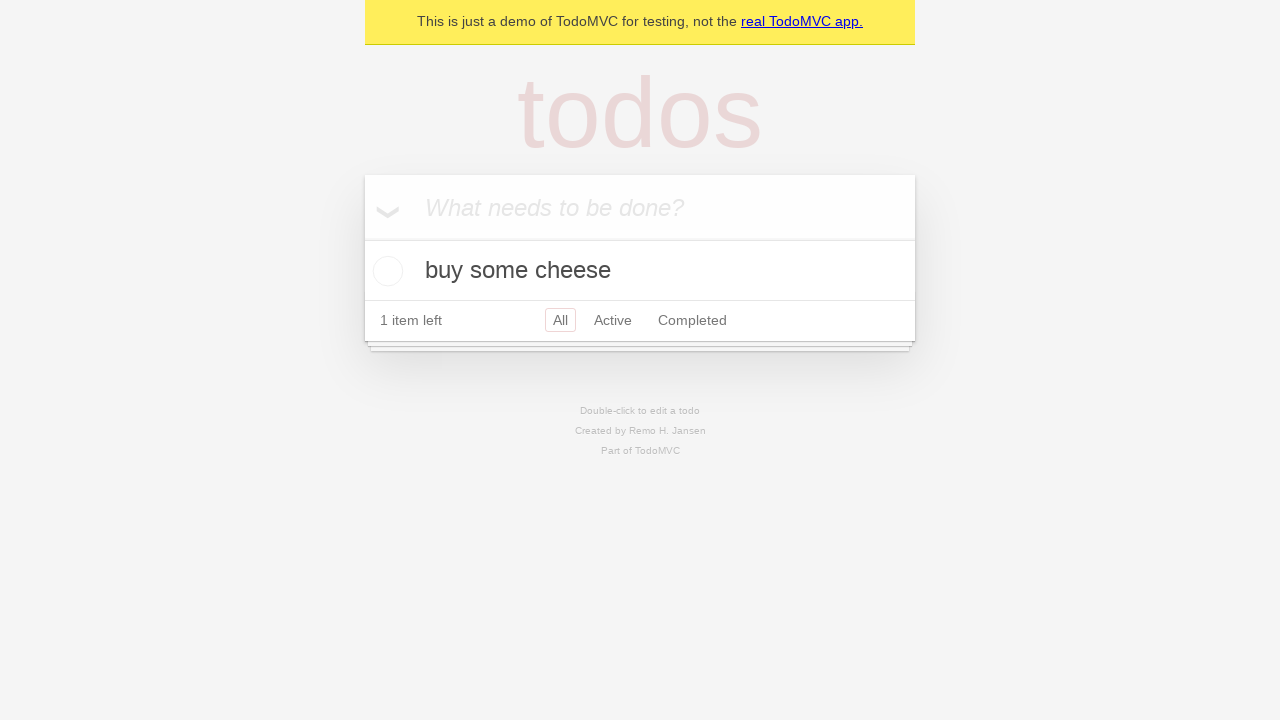

Filled todo input with 'feed the cat' on internal:attr=[placeholder="What needs to be done?"i]
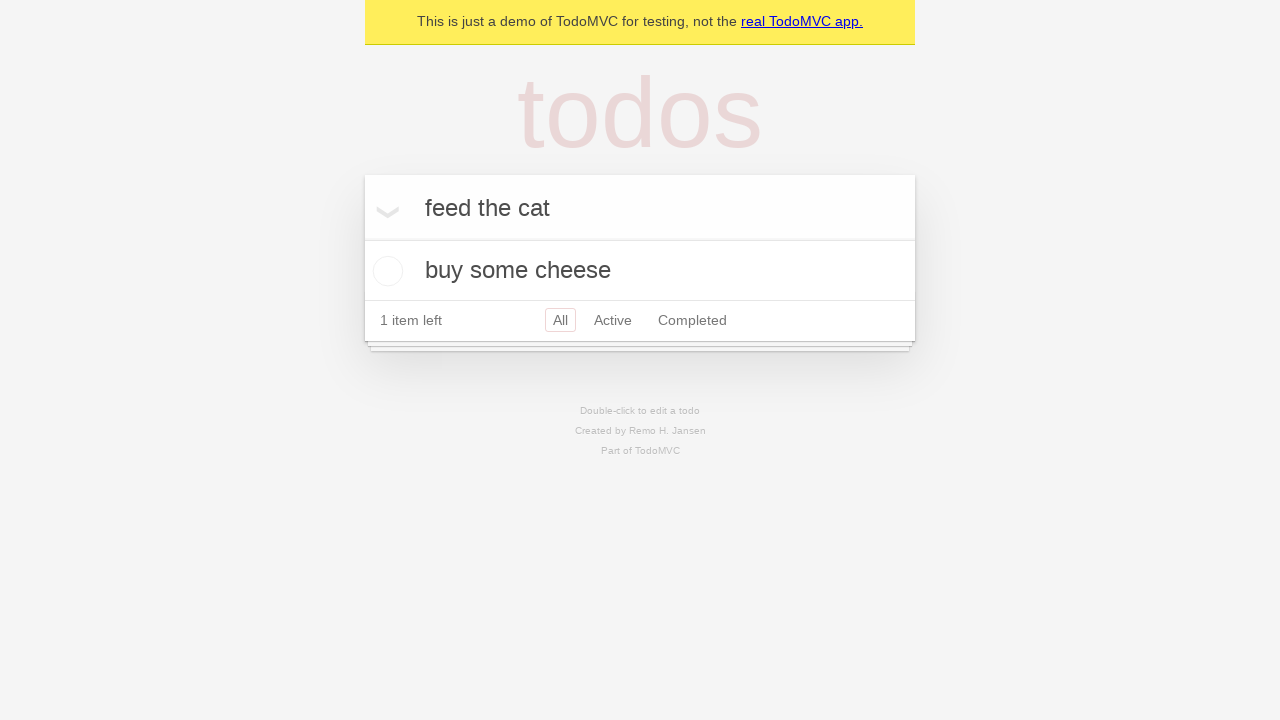

Pressed Enter to add second todo on internal:attr=[placeholder="What needs to be done?"i]
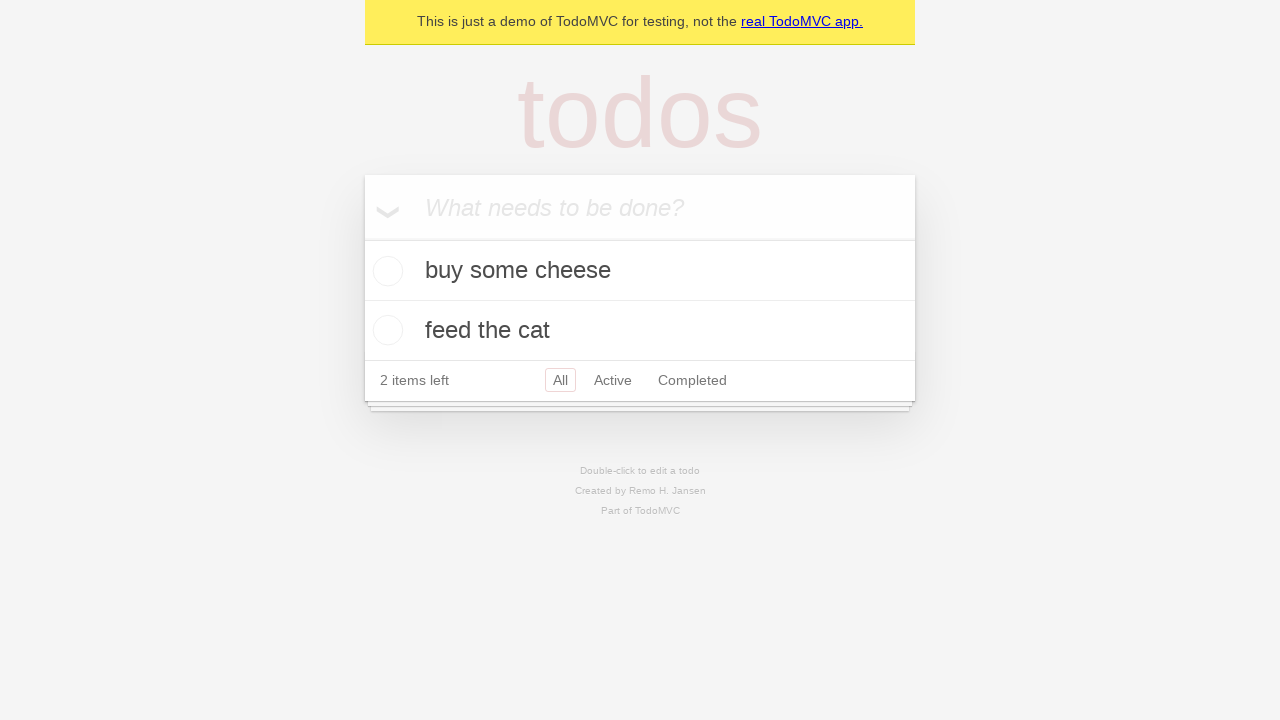

Filled todo input with 'book a doctors appointment' on internal:attr=[placeholder="What needs to be done?"i]
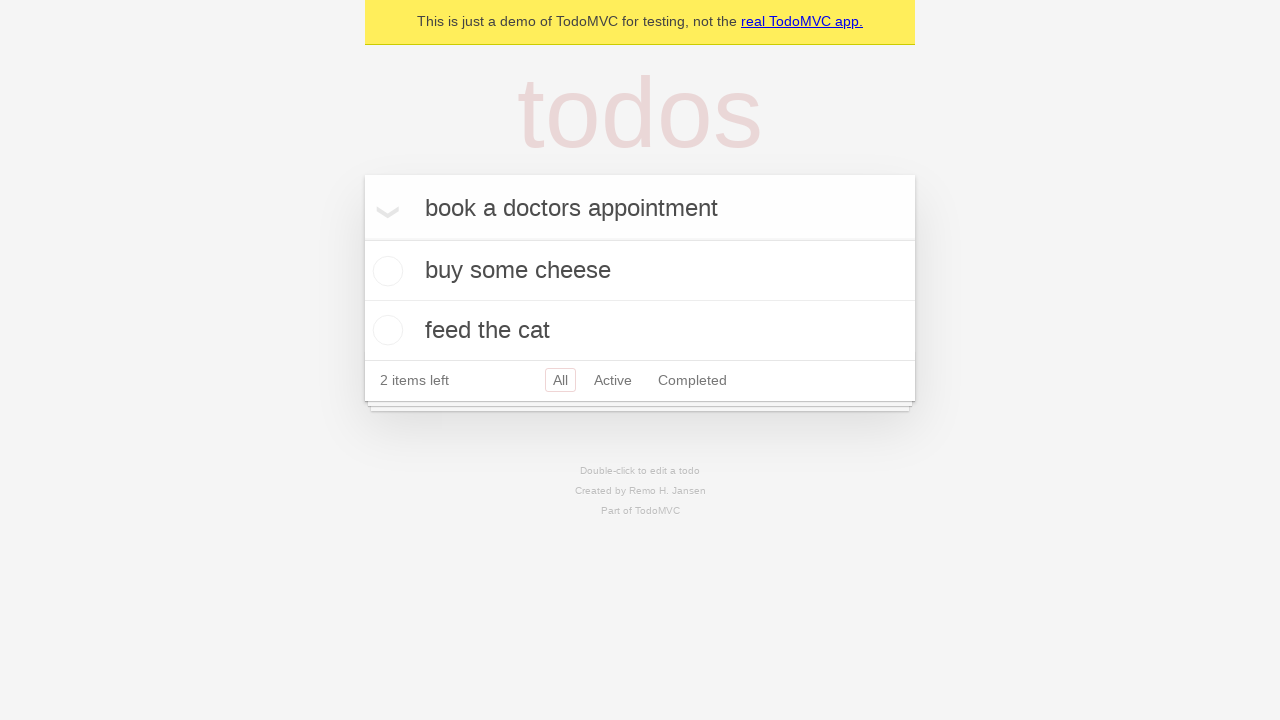

Pressed Enter to add third todo on internal:attr=[placeholder="What needs to be done?"i]
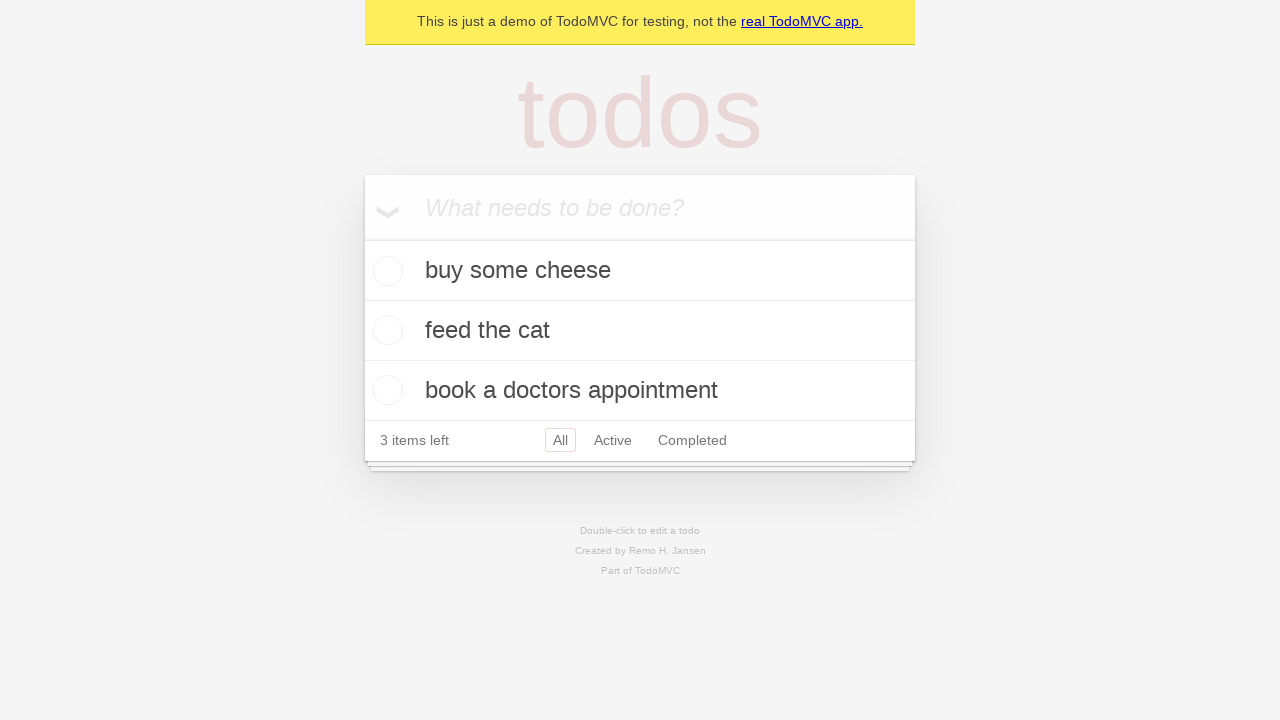

Checked the second todo item (feed the cat) at (385, 330) on internal:testid=[data-testid="todo-item"s] >> nth=1 >> internal:role=checkbox
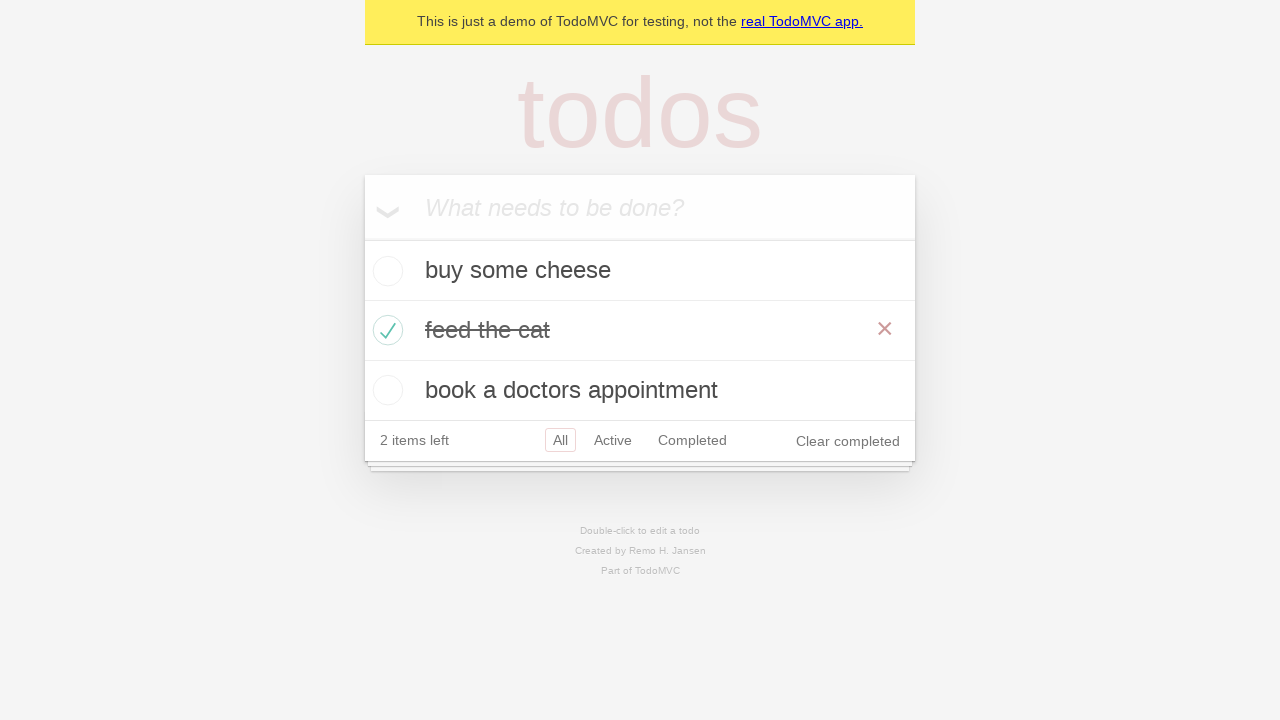

Clicked 'Clear completed' button to remove checked items at (848, 441) on internal:role=button[name="Clear completed"i]
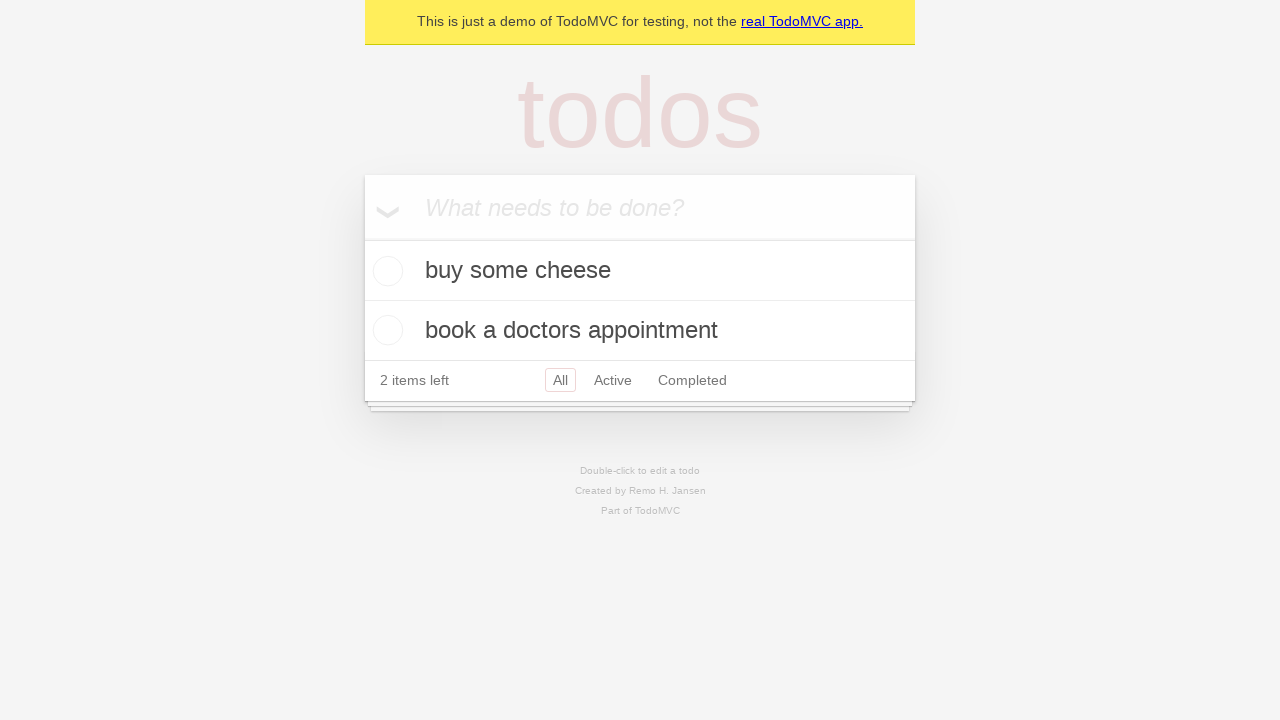

Verified that todo items are still present after clearing completed items
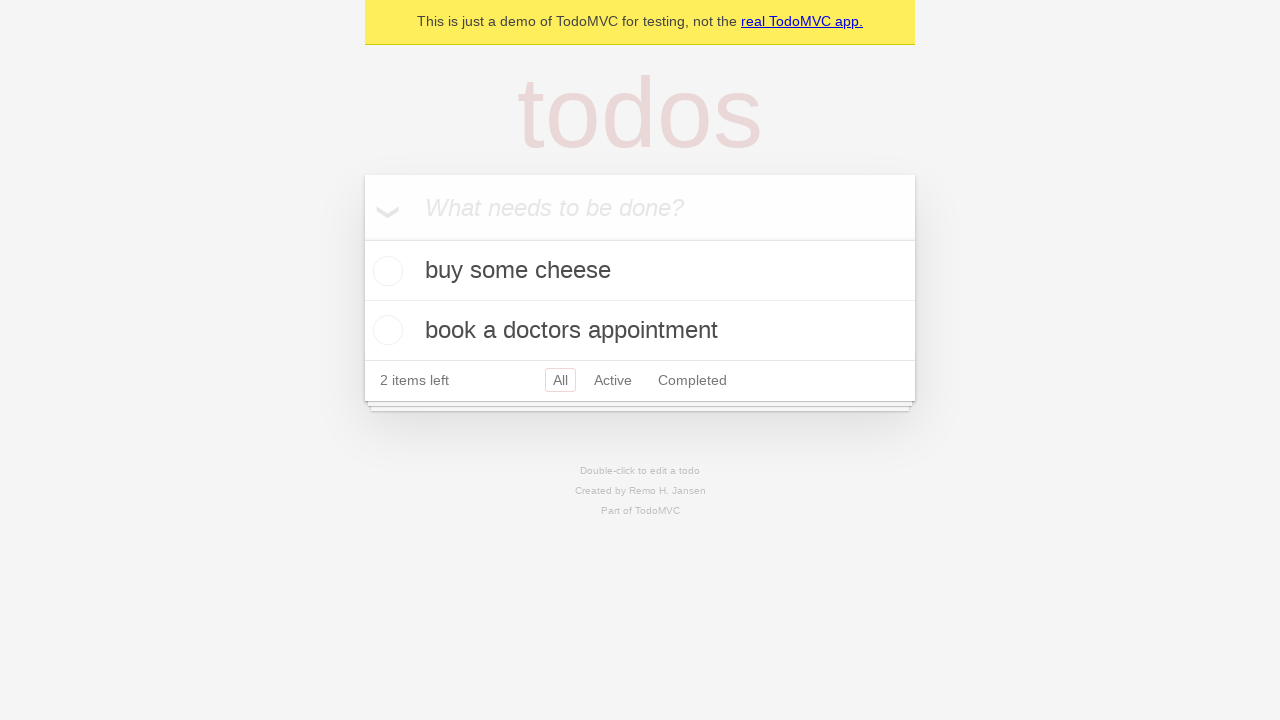

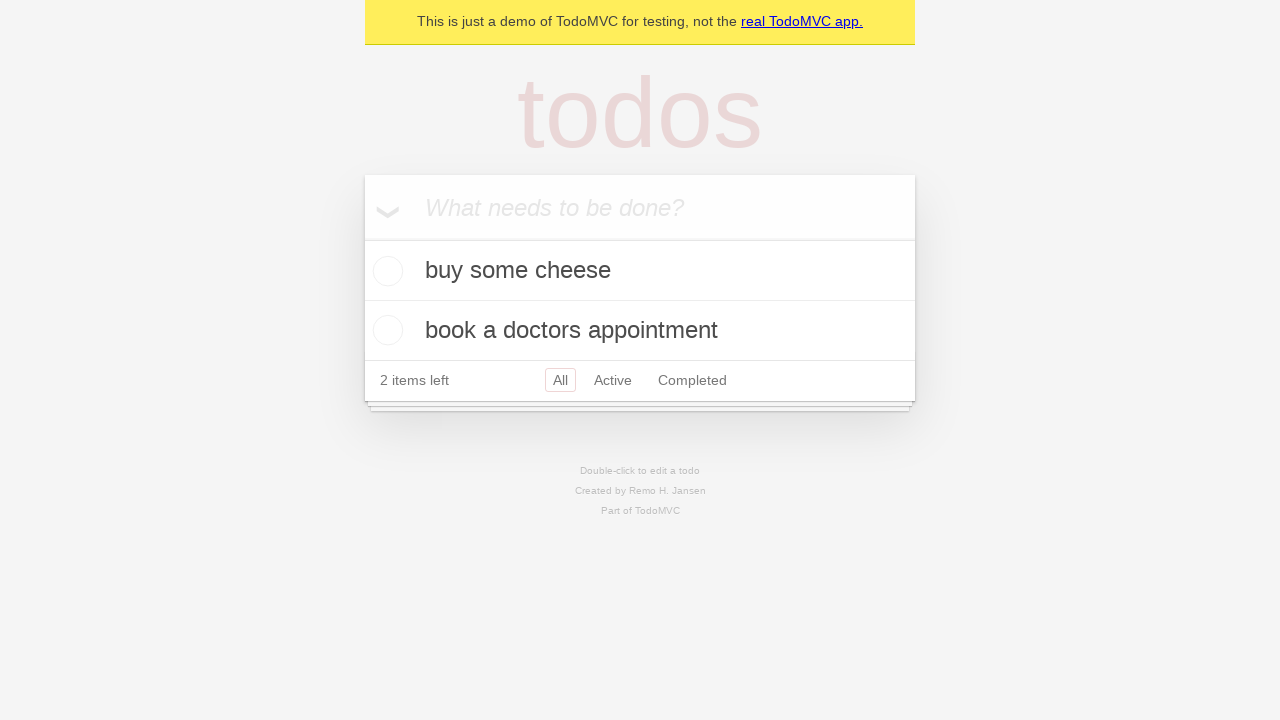